Tests that a canceled change to an employee's name doesn't persist after clicking the cancel button

Starting URL: https://devmountain-qa.github.io/employee-manager/1.2_Version/index.html

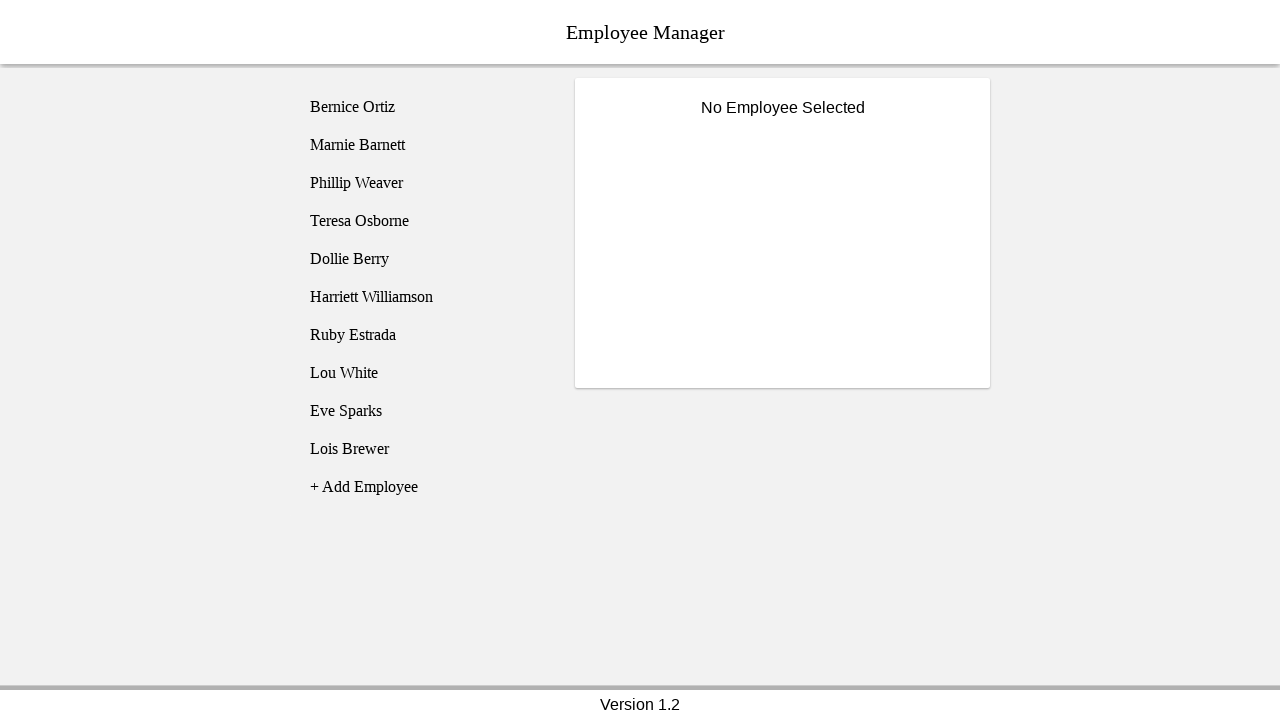

Clicked on Phillip Weaver in the employee list at (425, 183) on [name='employee3']
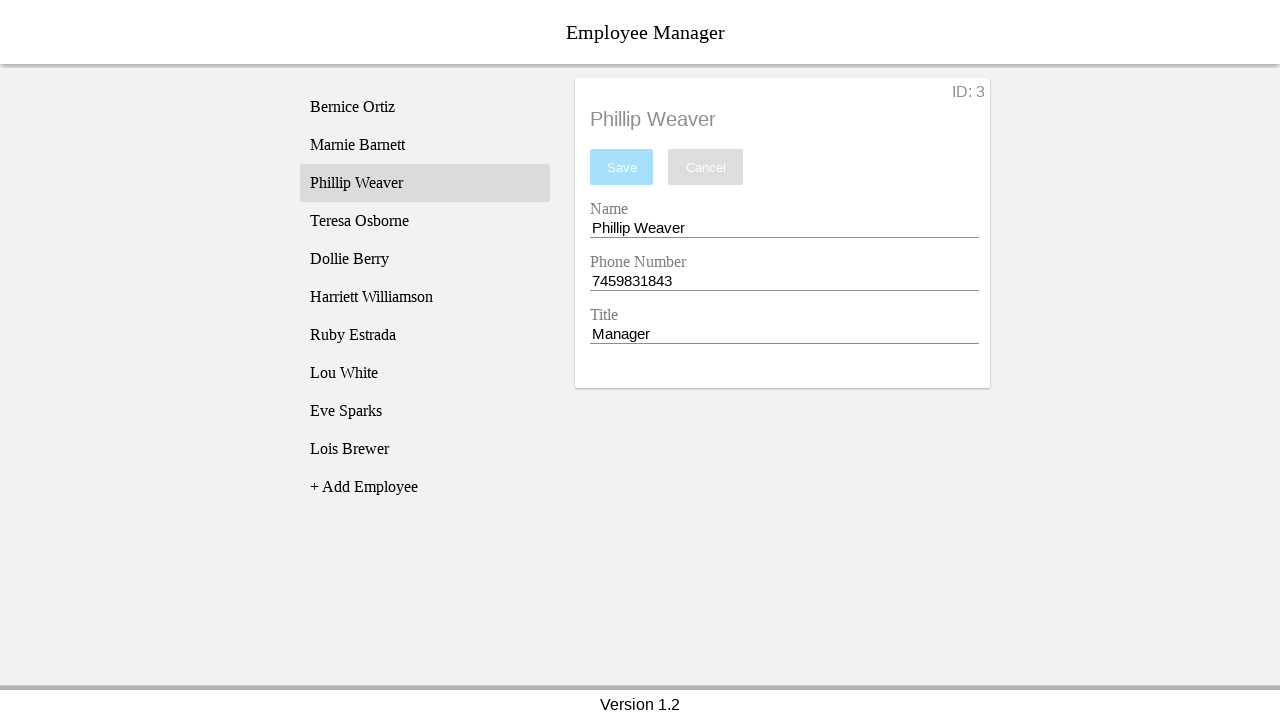

Employee card loaded and became visible
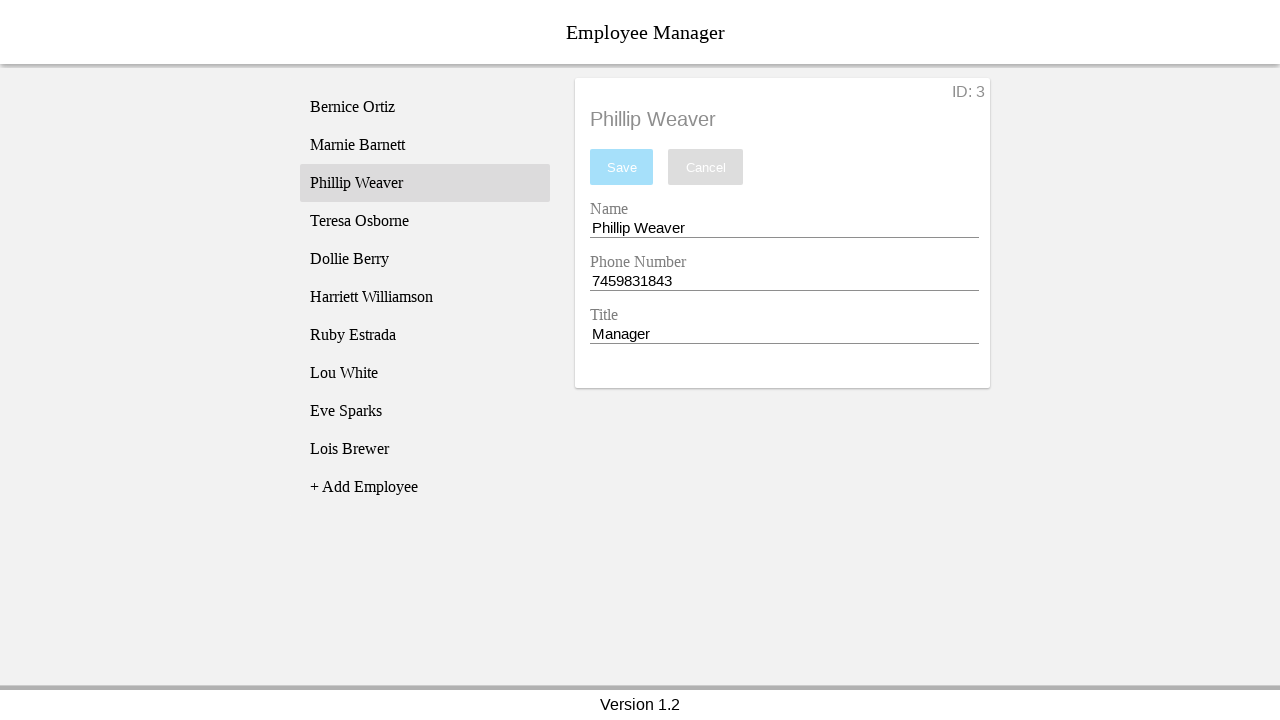

Filled name field with 'Test Name' on [name='nameEntry']
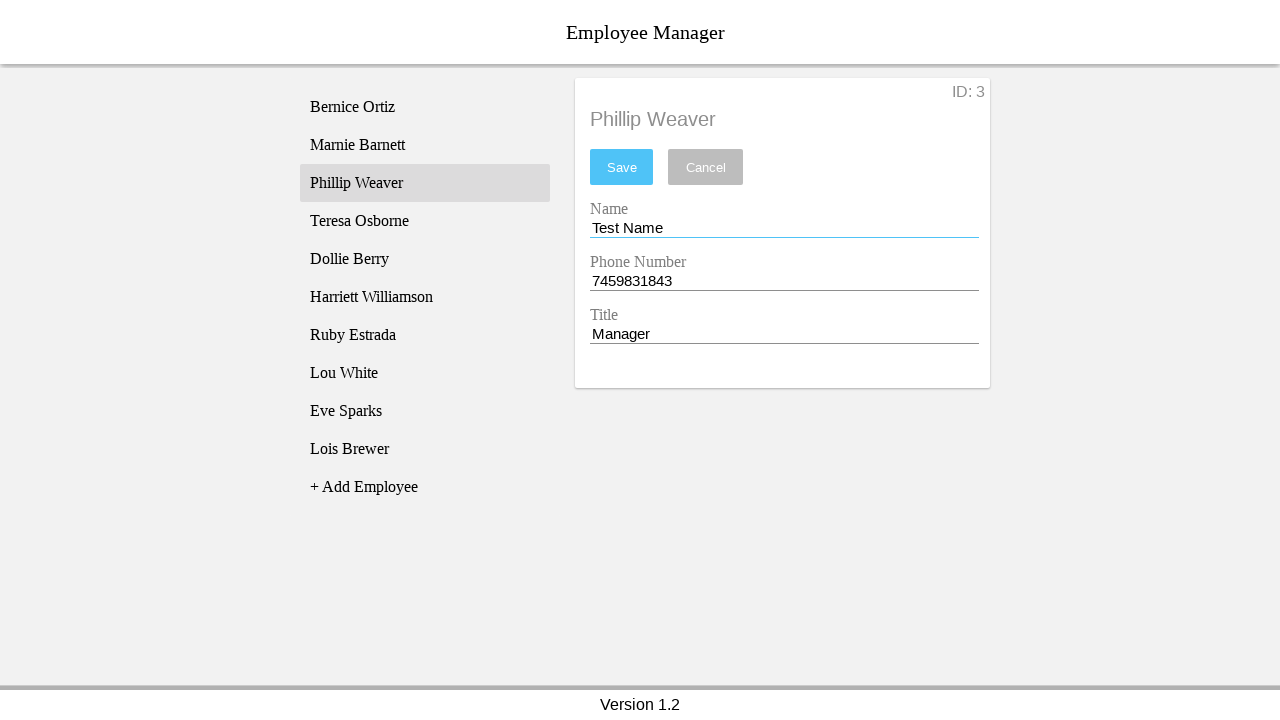

Clicked cancel button to discard the name change at (706, 167) on [name='cancel']
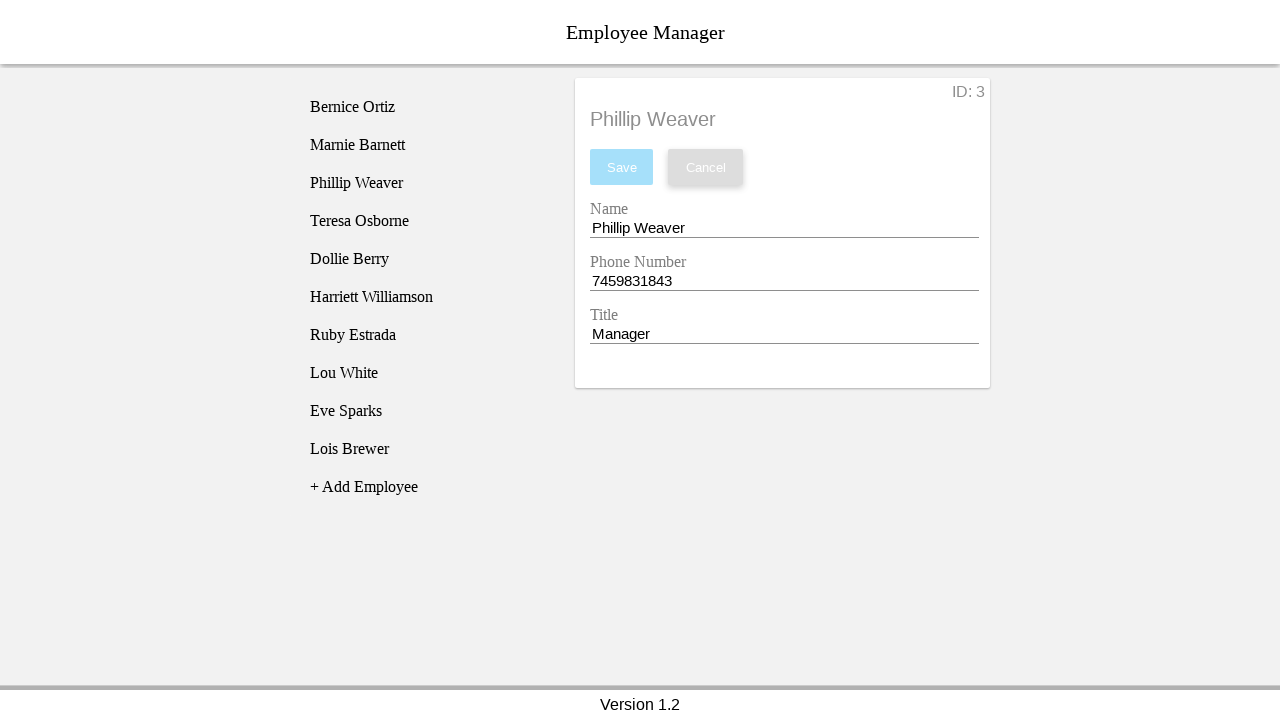

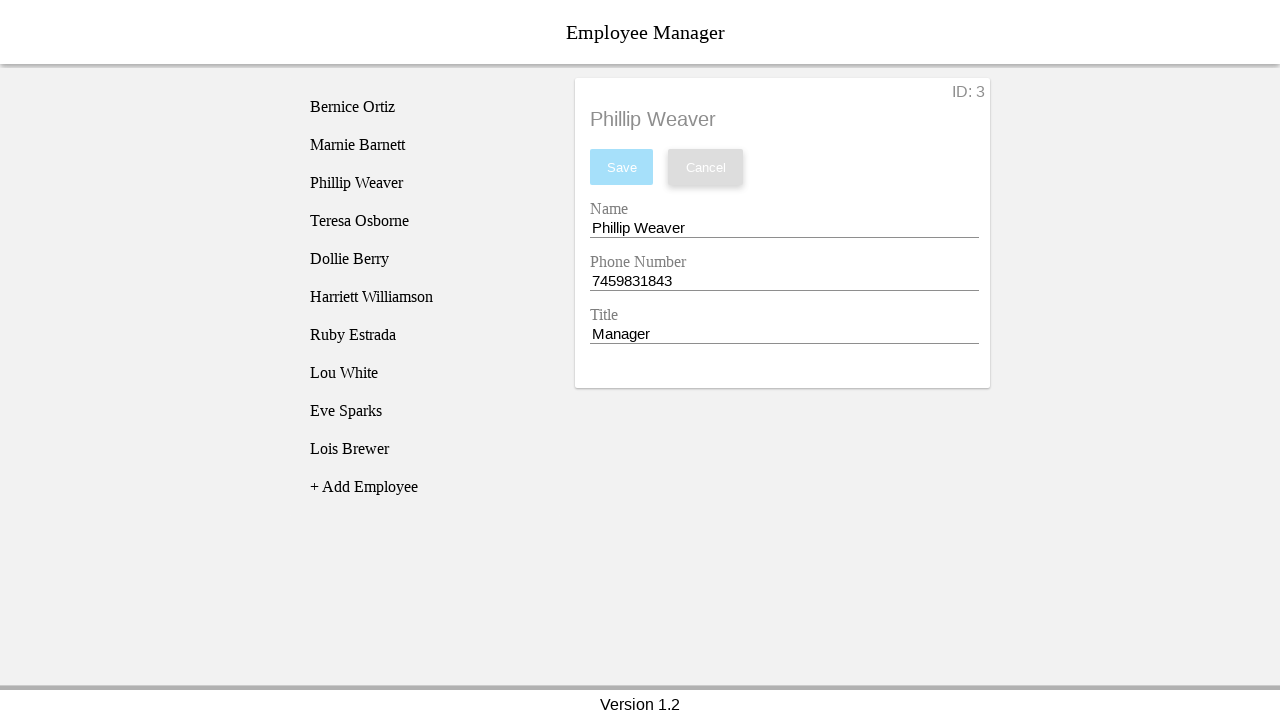